Navigates to the Automation Talks website and verifies the page loads by checking the title.

Starting URL: https://automationtalks.com/

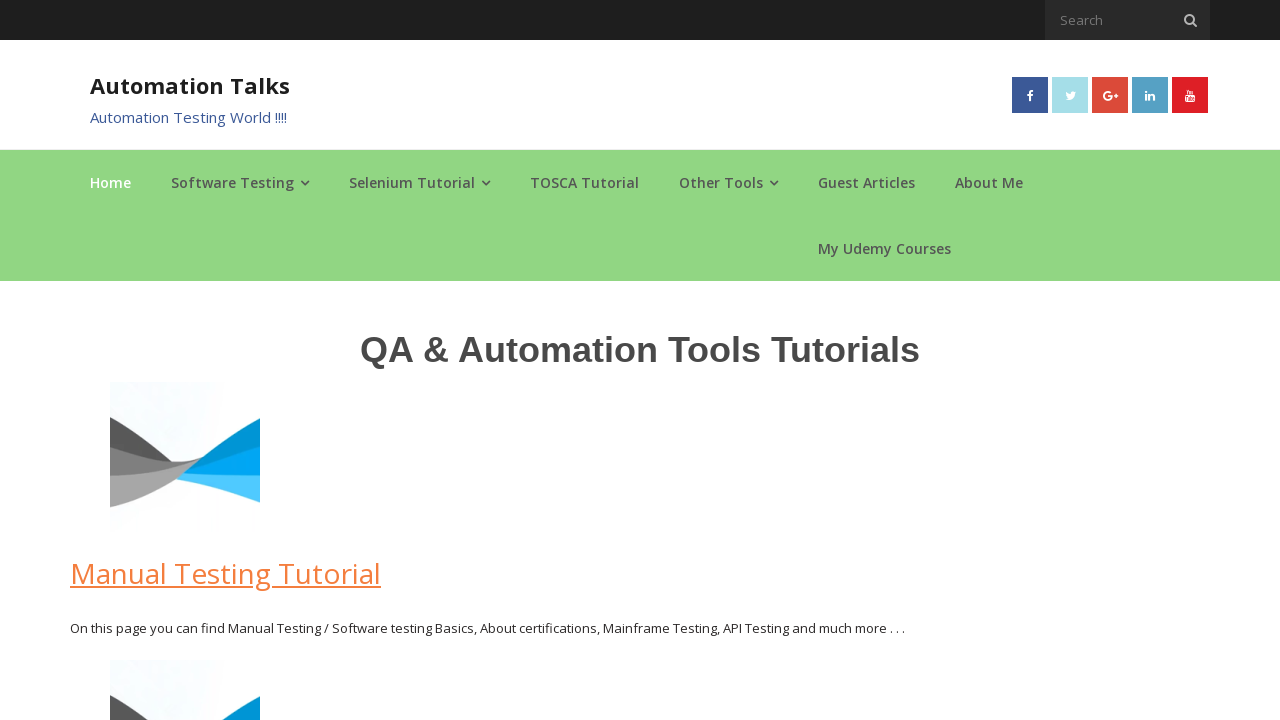

Navigated to Automation Talks website
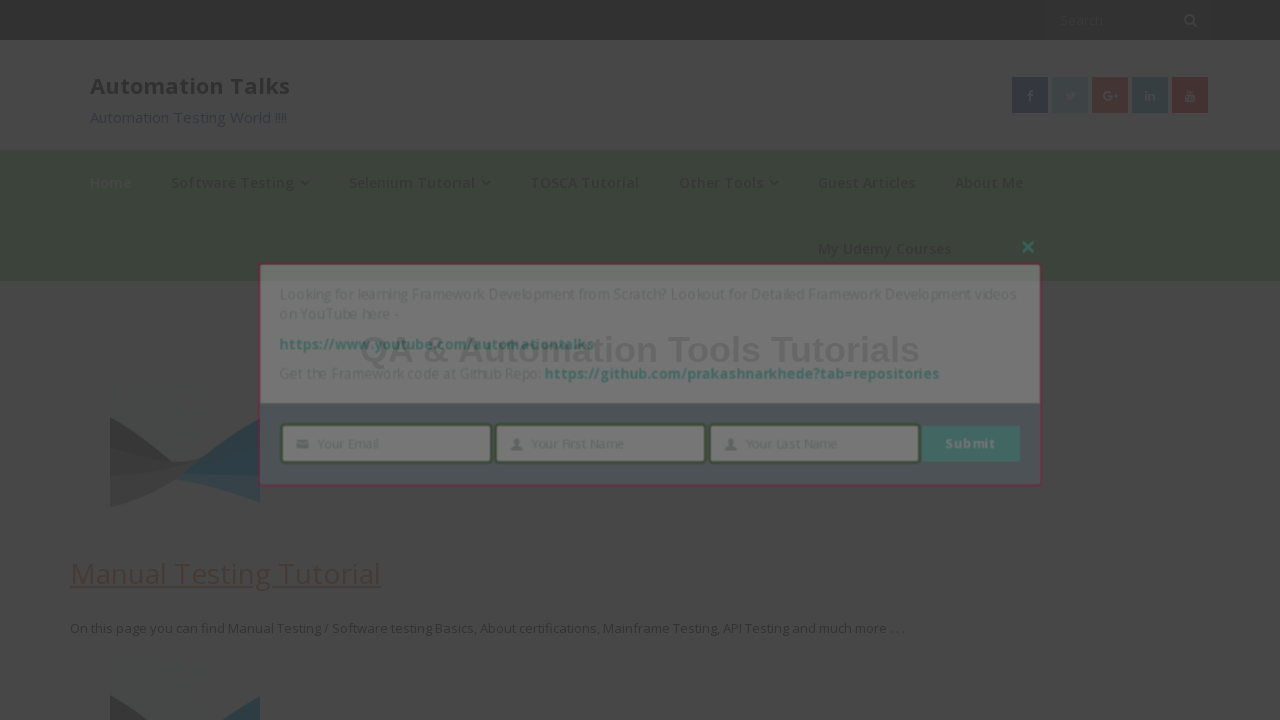

Page DOM content loaded
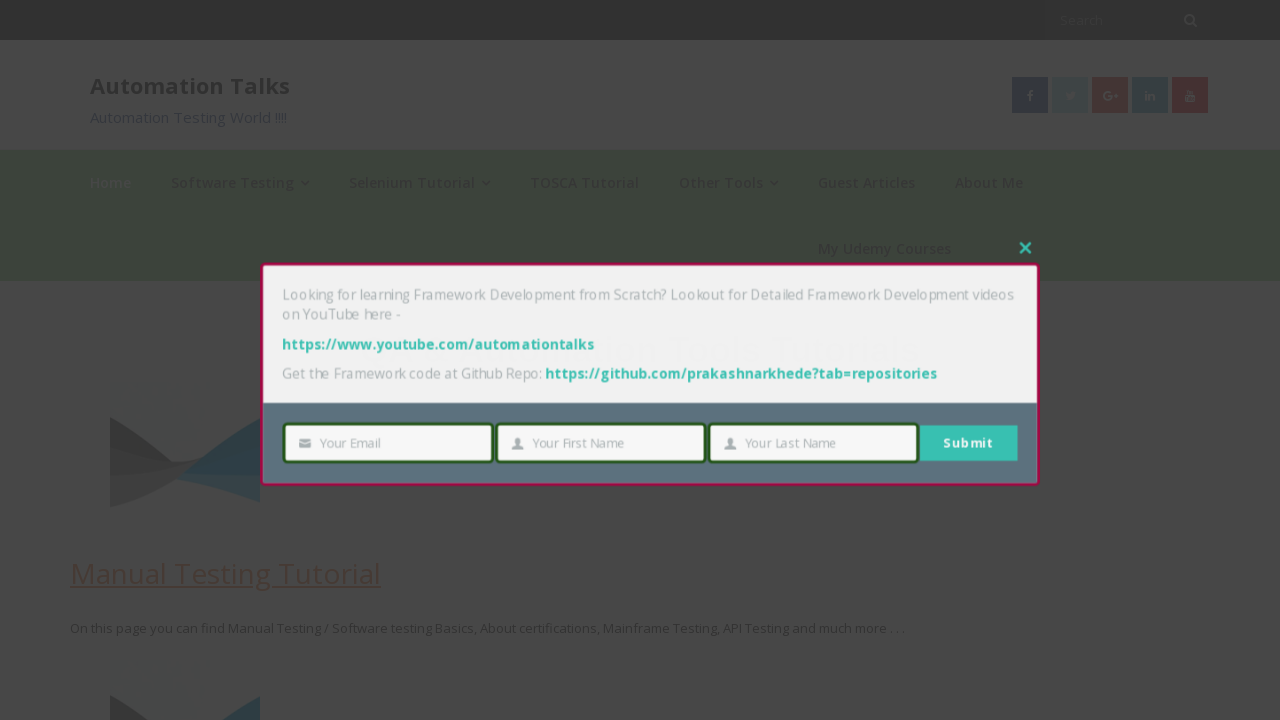

Retrieved page title: AutomationTalks - Learn Automation Testing
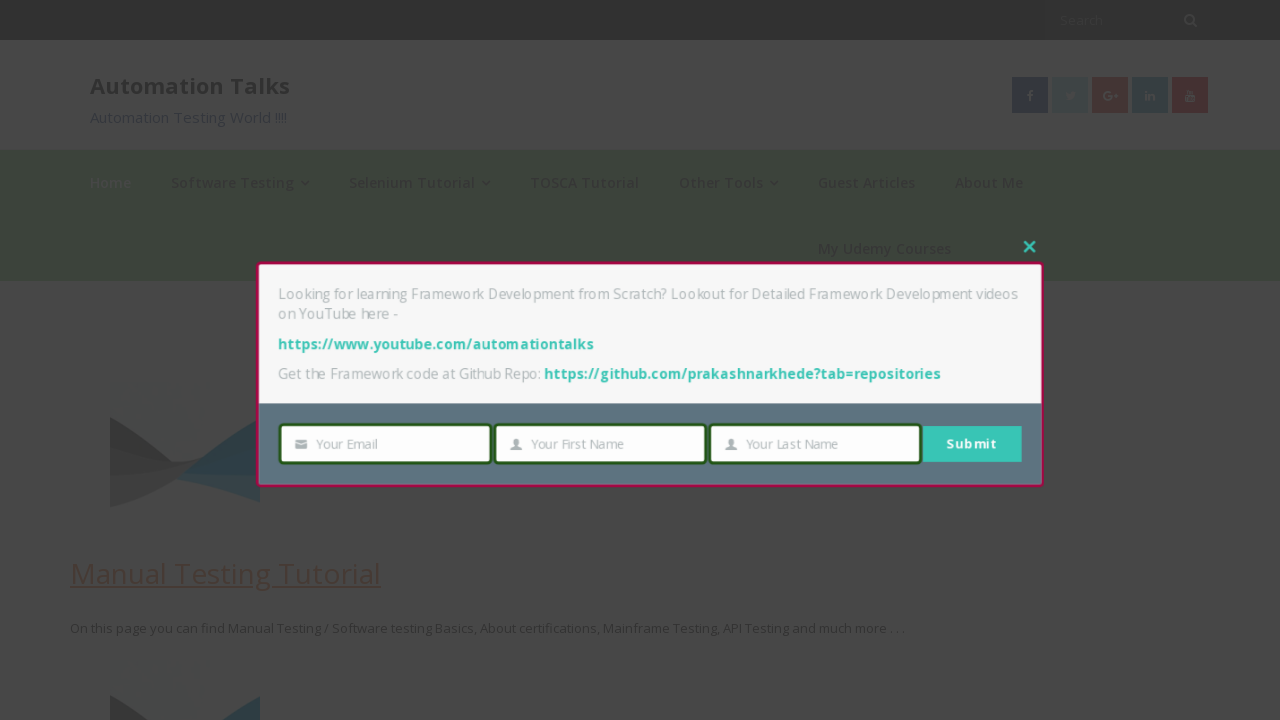

Printed test result: Test 2 title is AutomationTalks - Learn Automation Testing
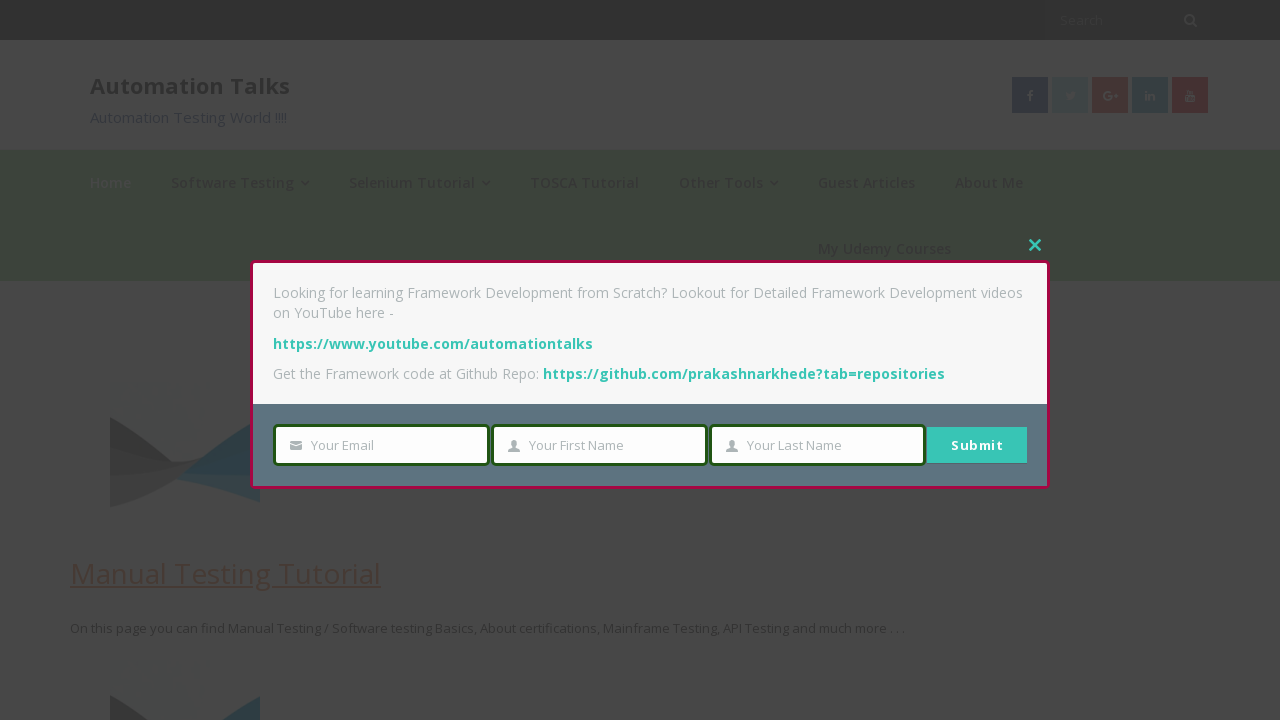

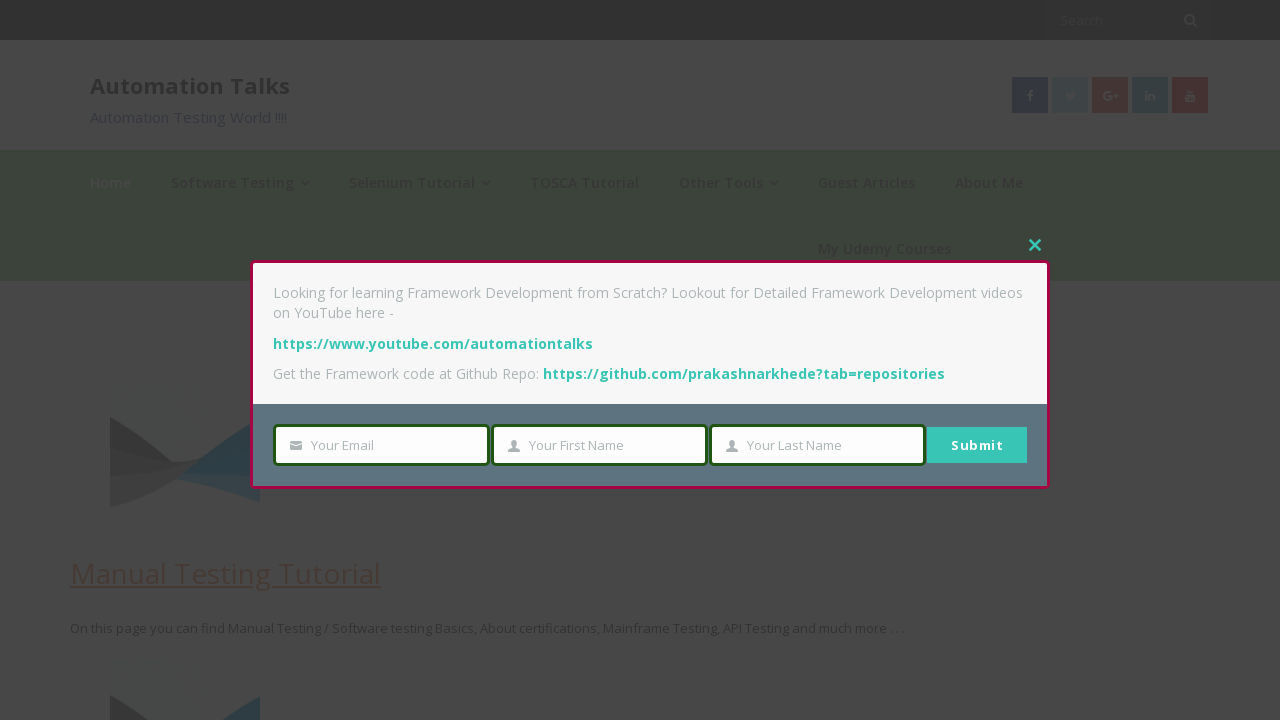